Browses Steam's top sellers page, clicks on individual game entries to view their details, handles age verification gates when encountered, and navigates back to continue browsing.

Starting URL: https://store.steampowered.com/search/?filter=topsellers

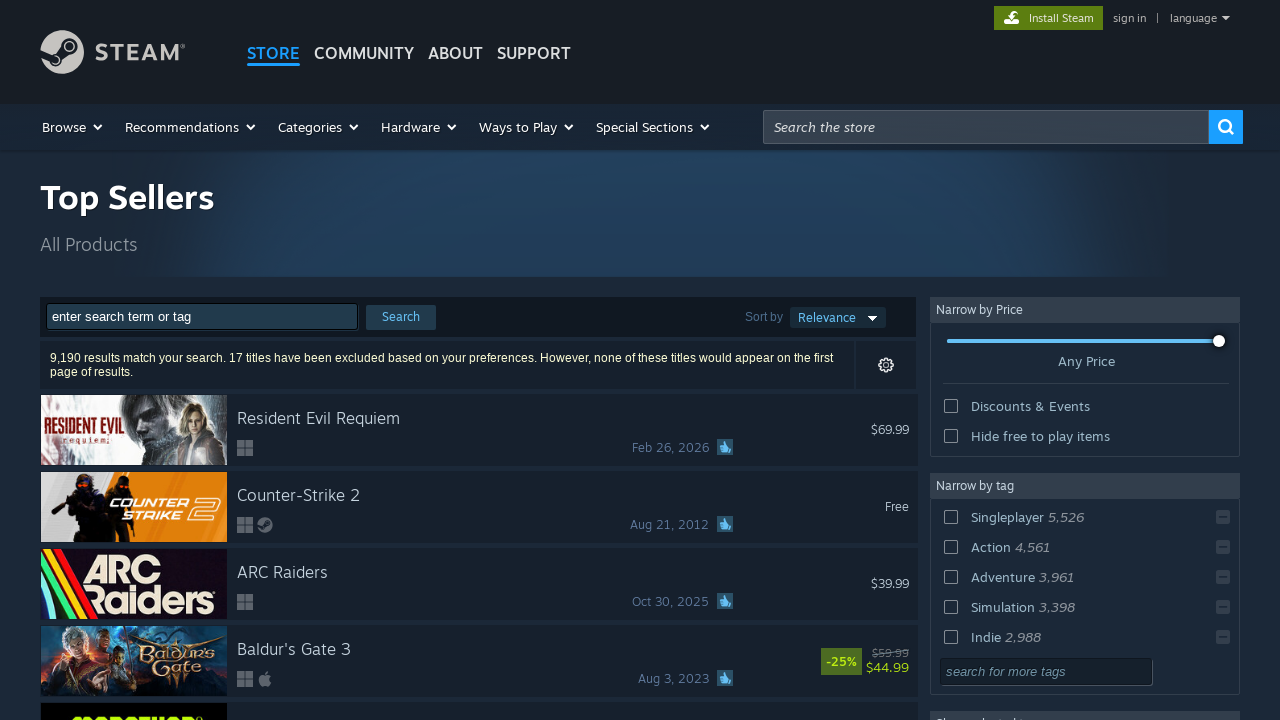

Waited for game link selector (game 1) to be visible
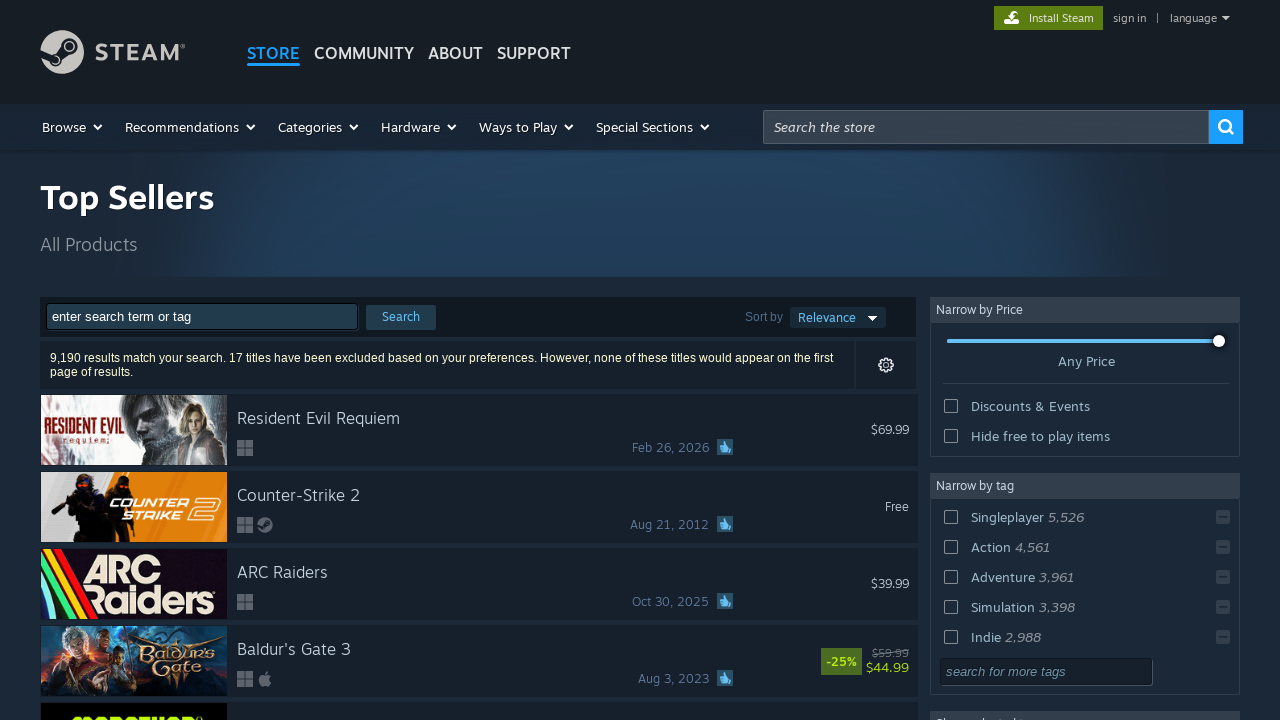

Clicked on game 1 in top sellers list at (479, 430) on #search_resultsRows > a:nth-child(1)
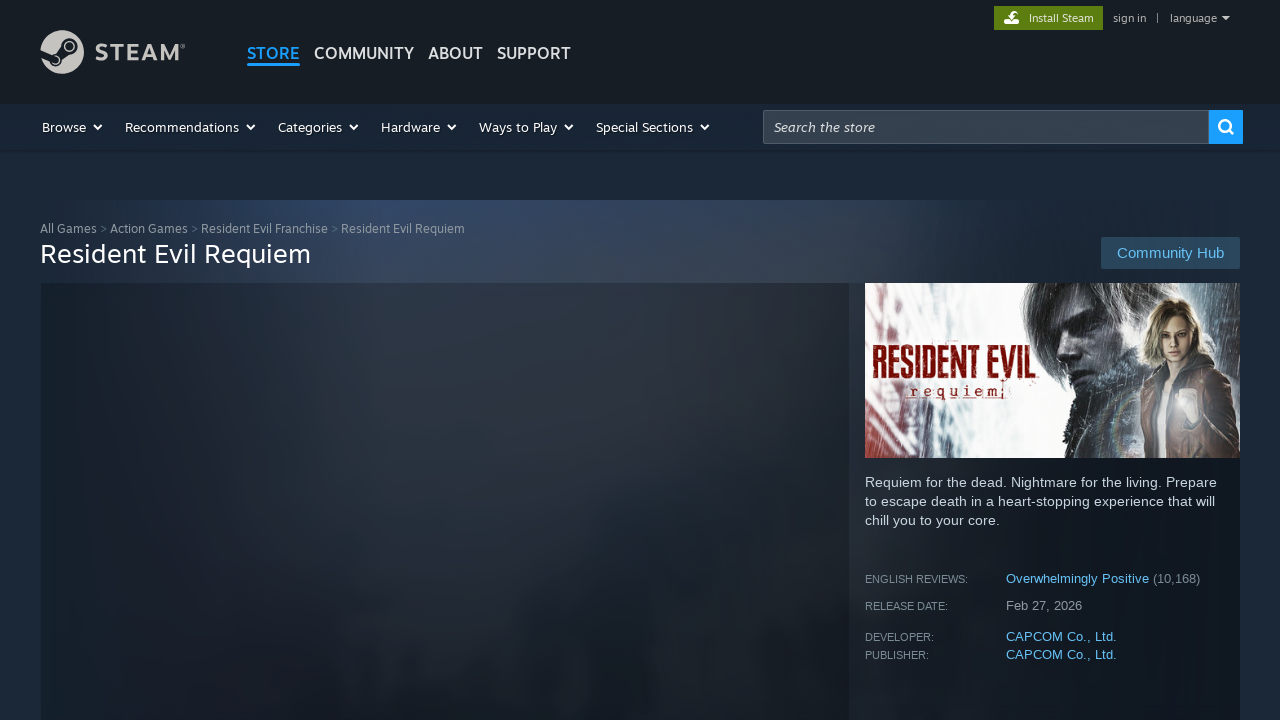

Game page DOM content loaded
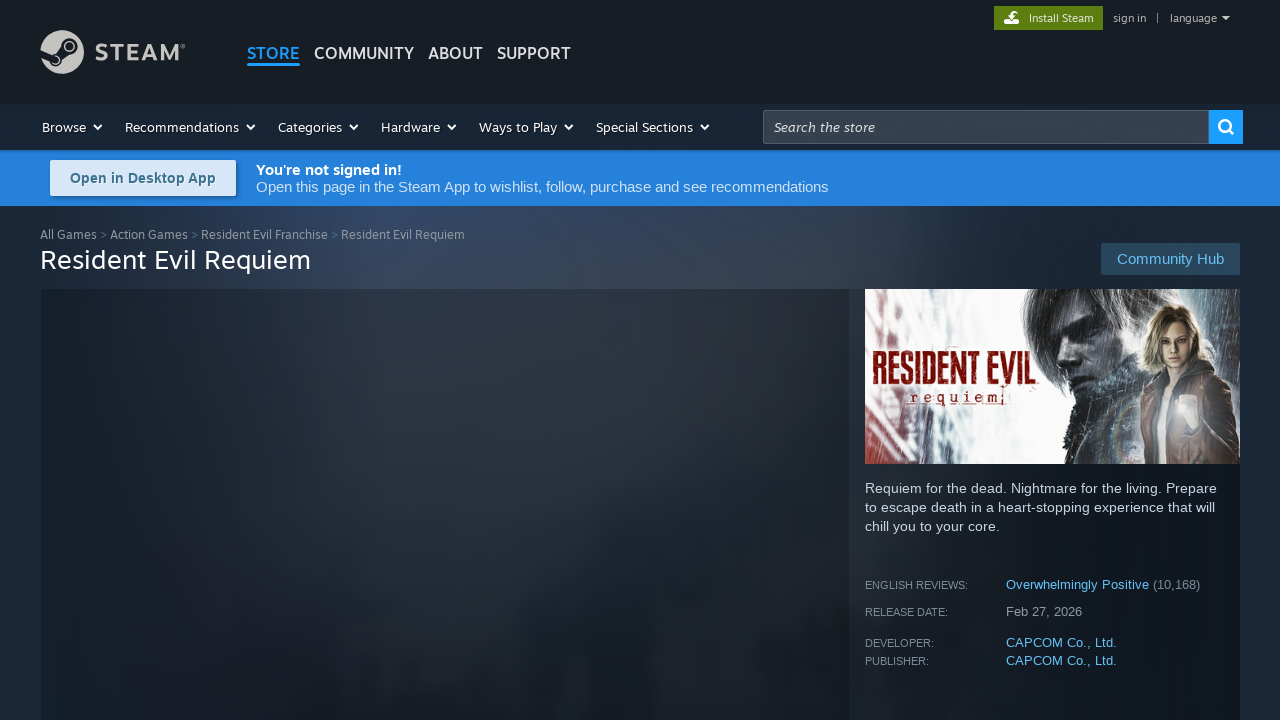

Game details loaded for game 1
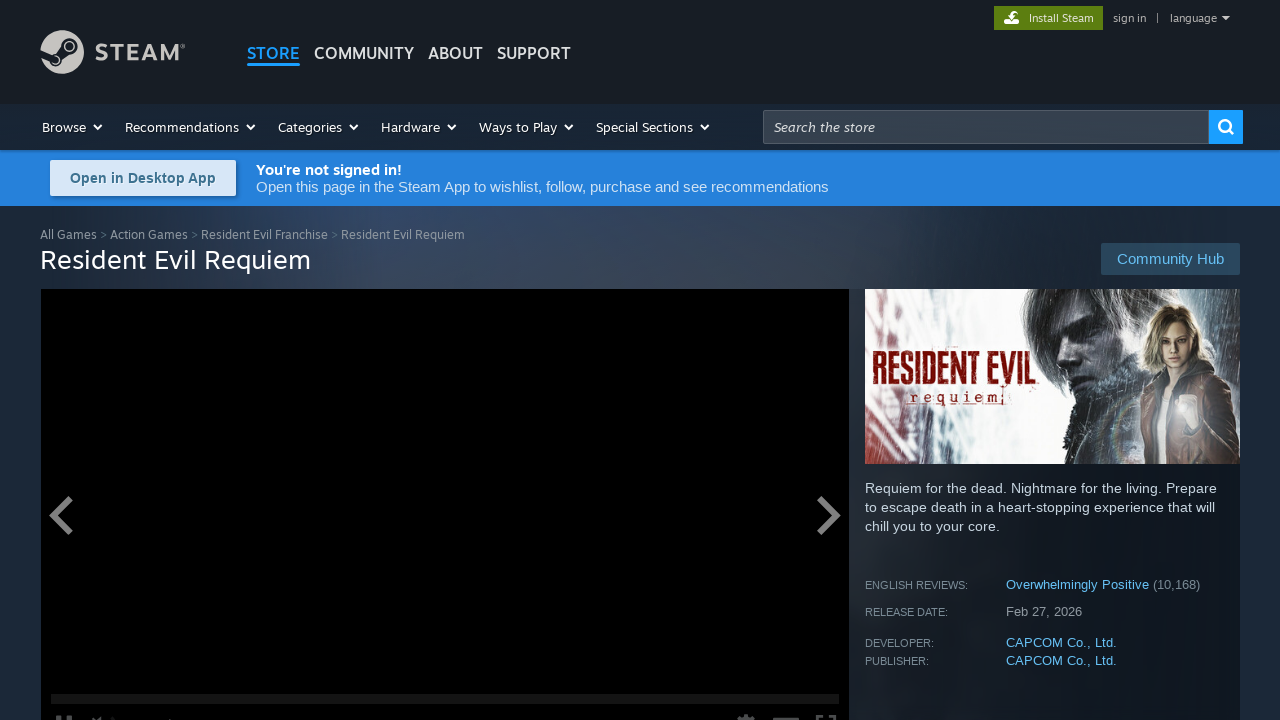

Navigated back from game 1 details page
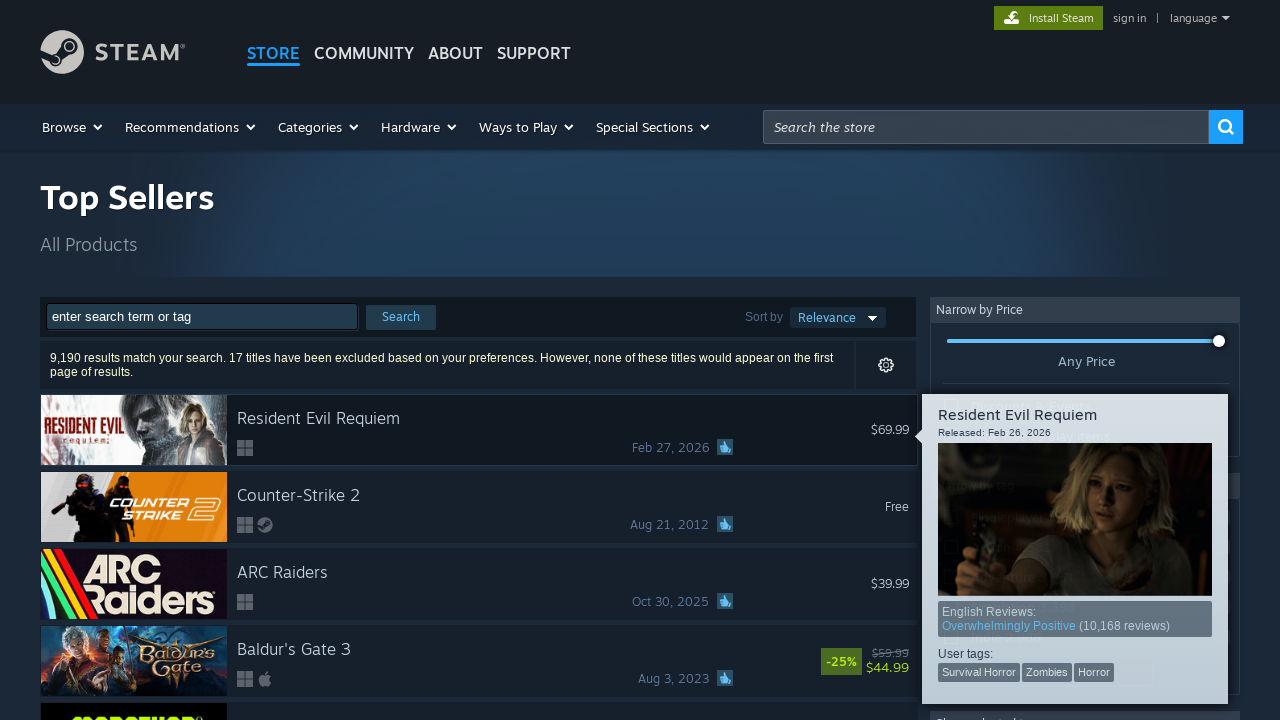

Top sellers search results page loaded
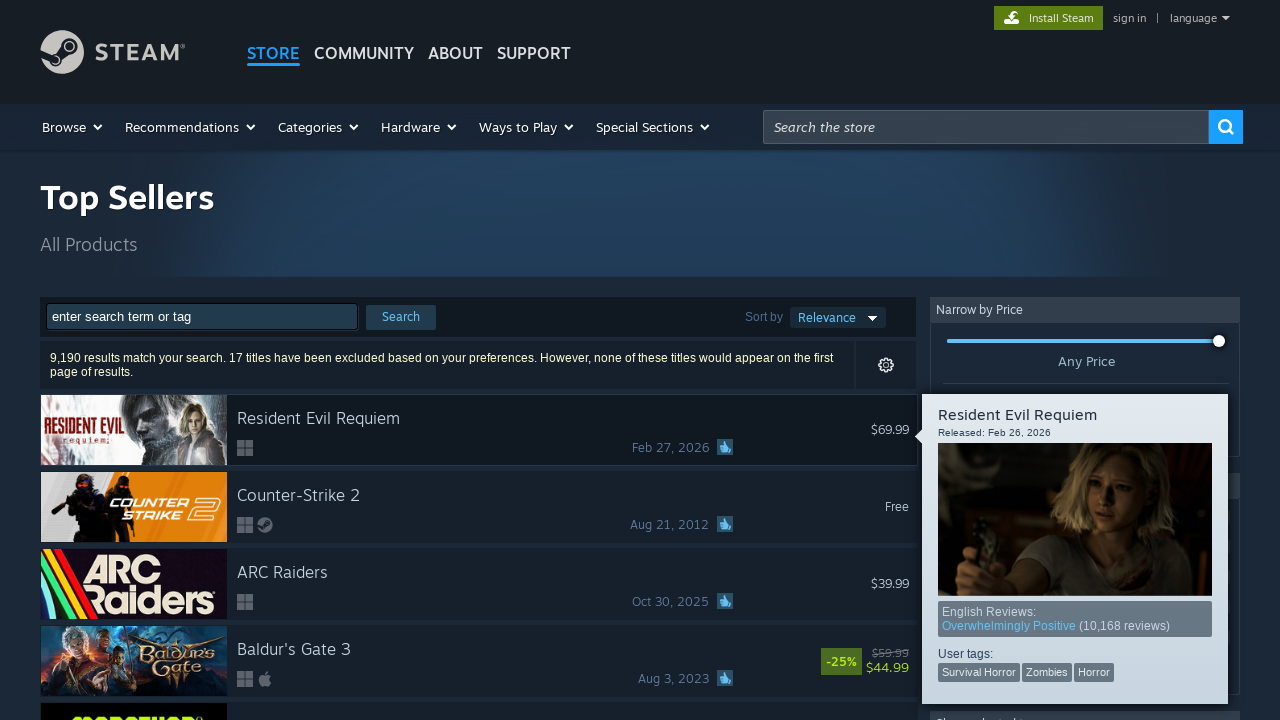

Waited for game link selector (game 2) to be visible
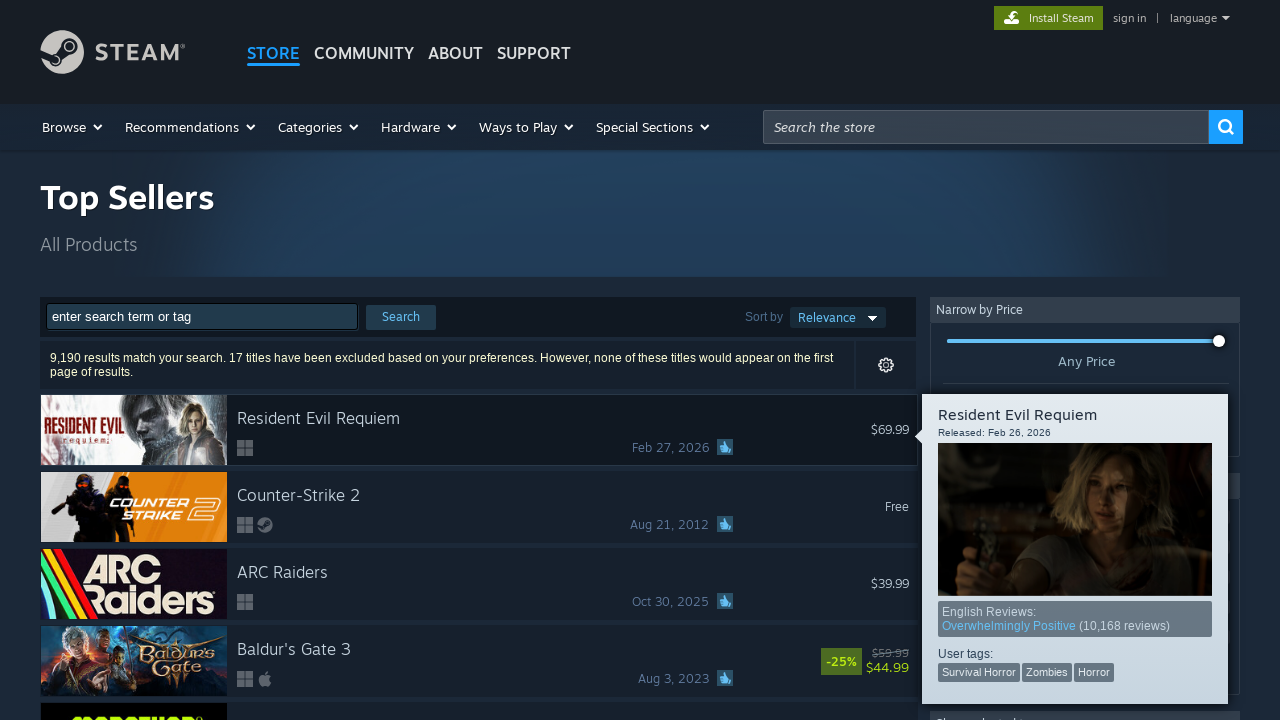

Clicked on game 2 in top sellers list at (479, 507) on #search_resultsRows > a:nth-child(2)
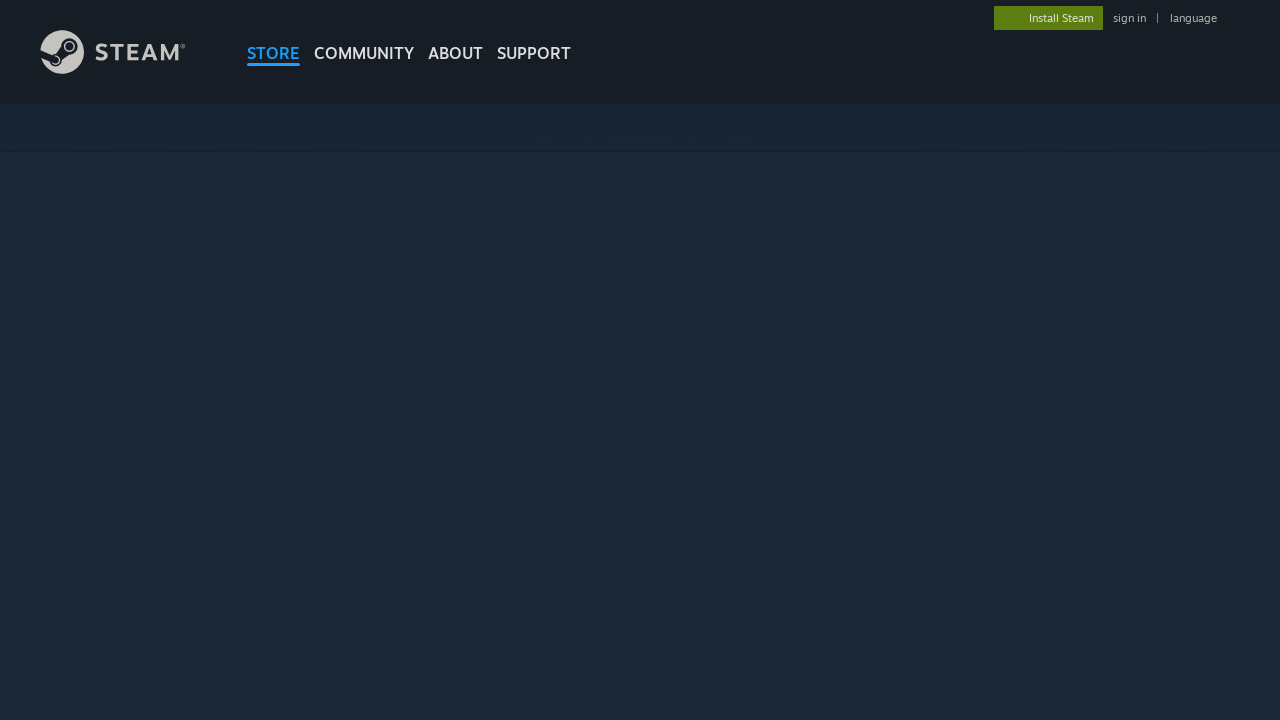

Game page DOM content loaded
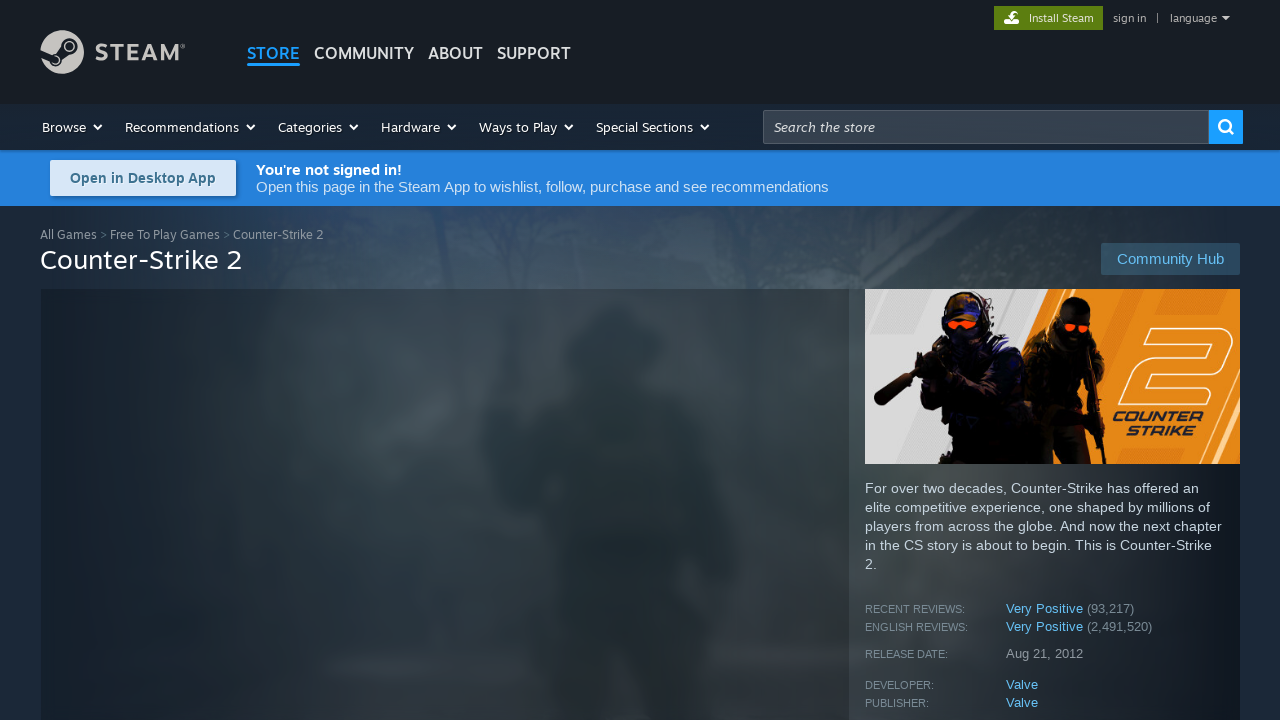

Game details loaded for game 2
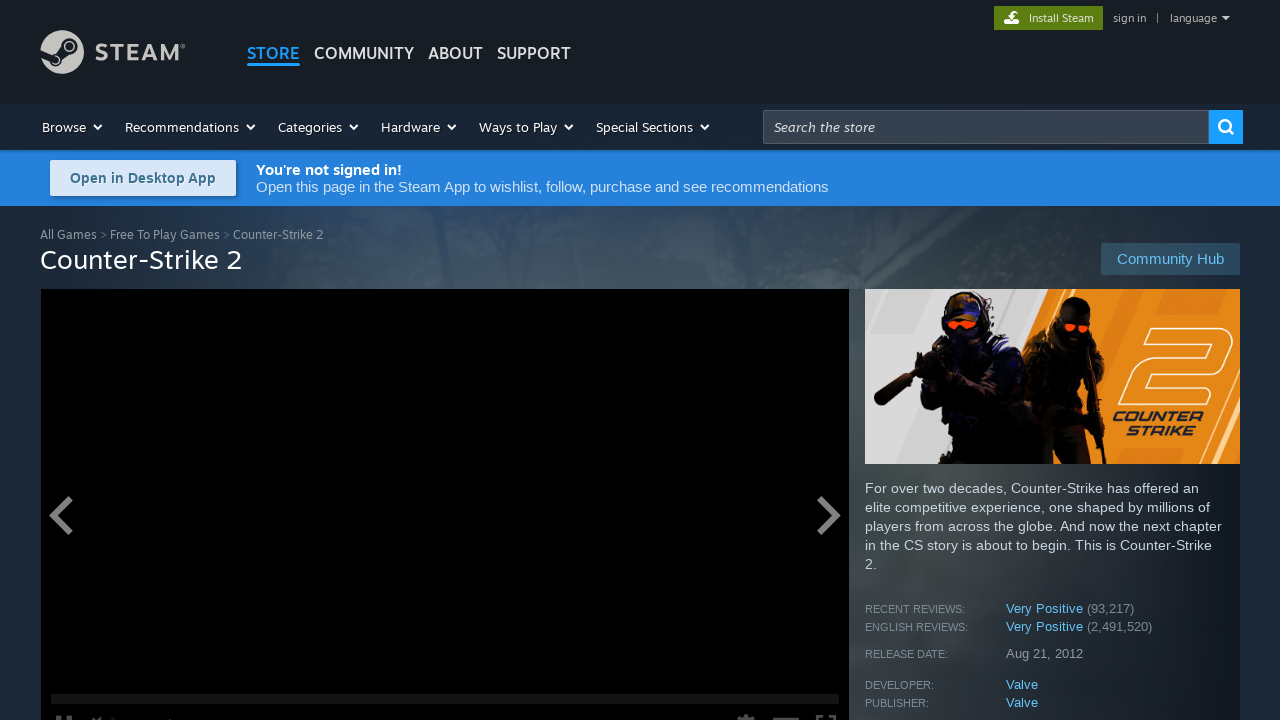

Navigated back from game 2 details page
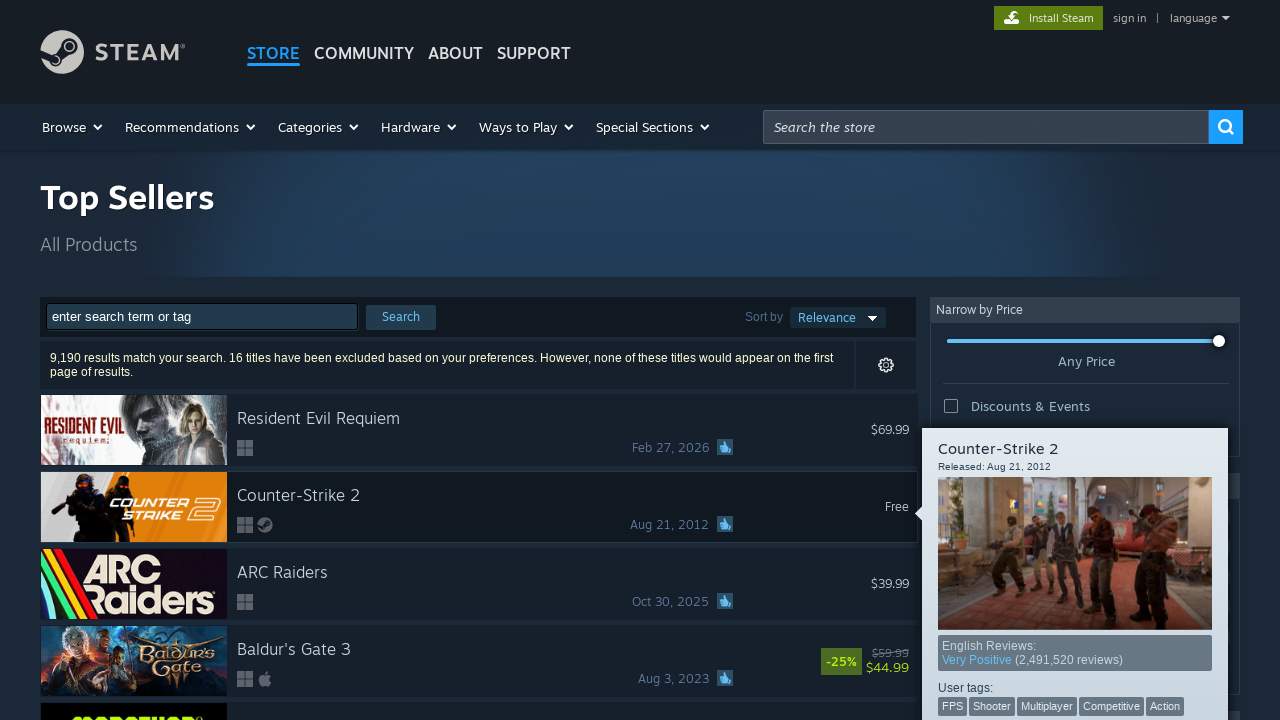

Top sellers search results page loaded
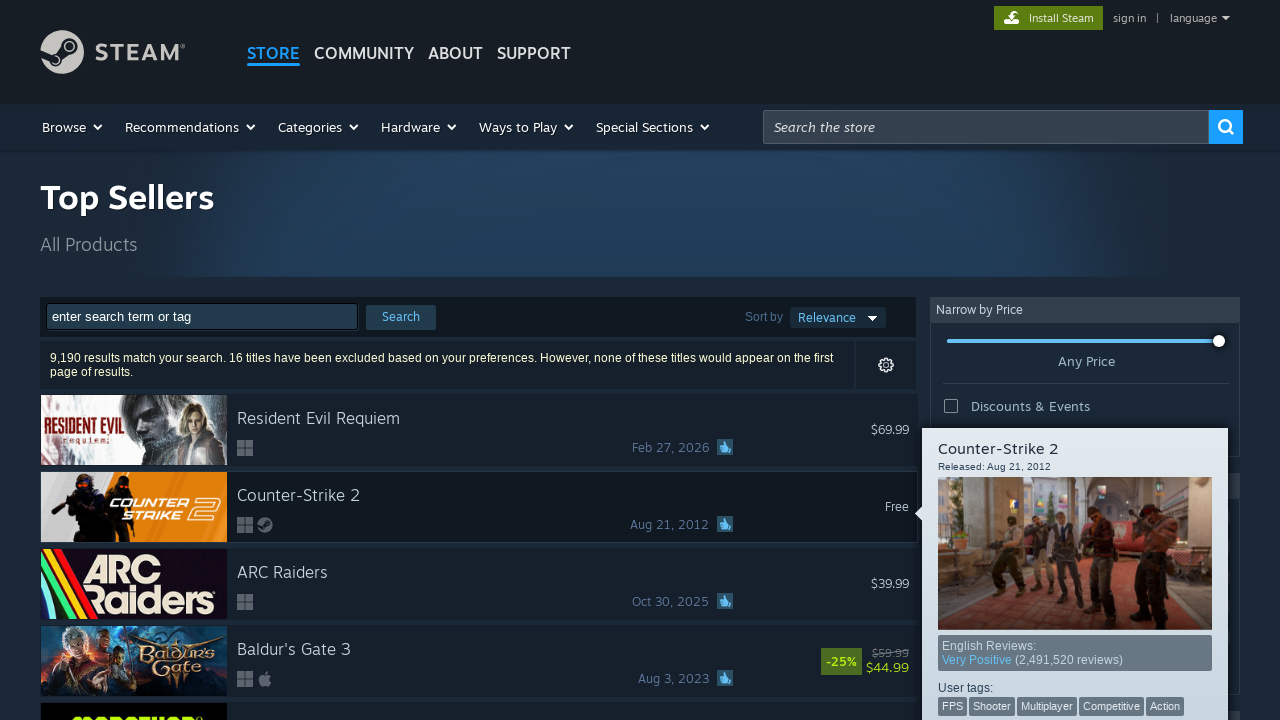

Waited for game link selector (game 3) to be visible
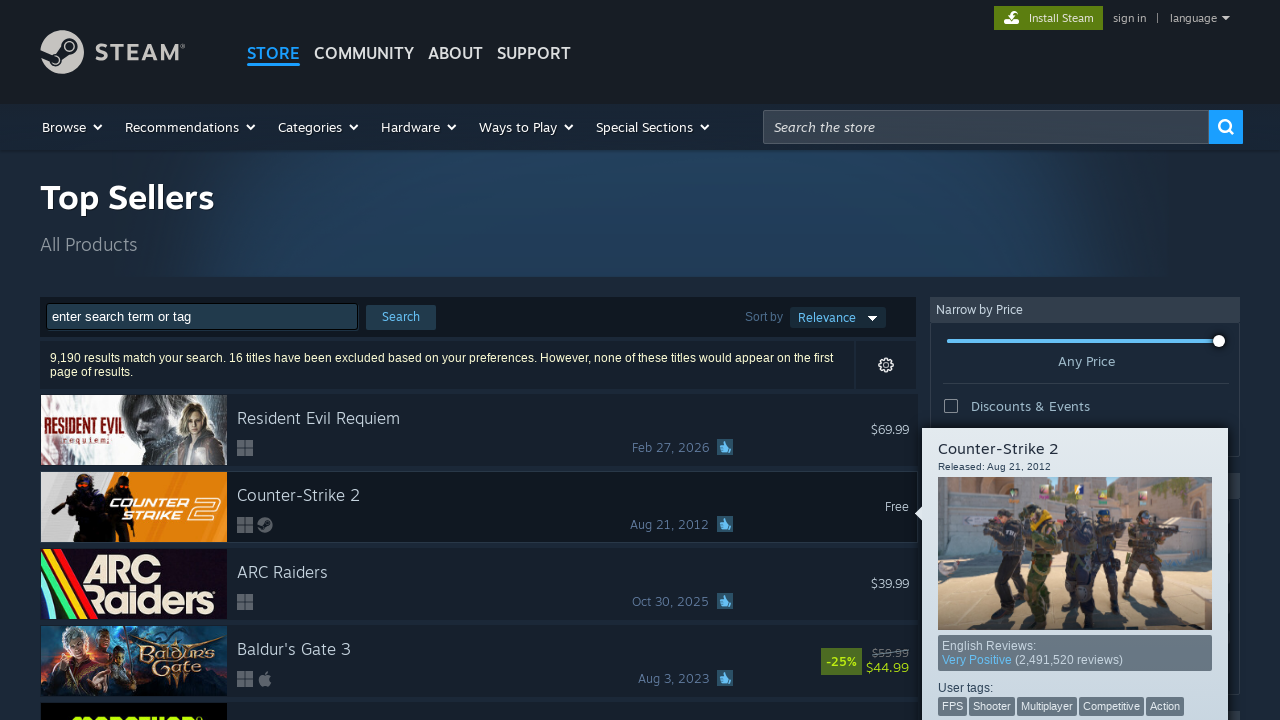

Clicked on game 3 in top sellers list at (479, 584) on #search_resultsRows > a:nth-child(3)
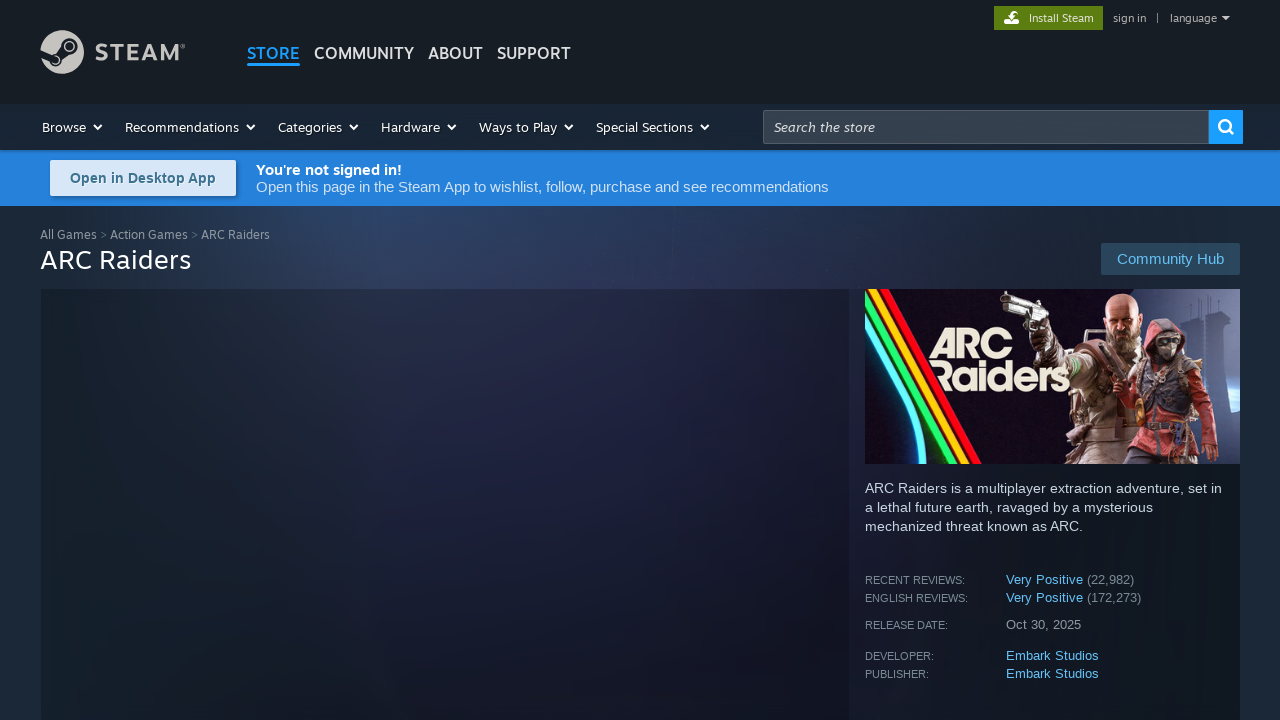

Game page DOM content loaded
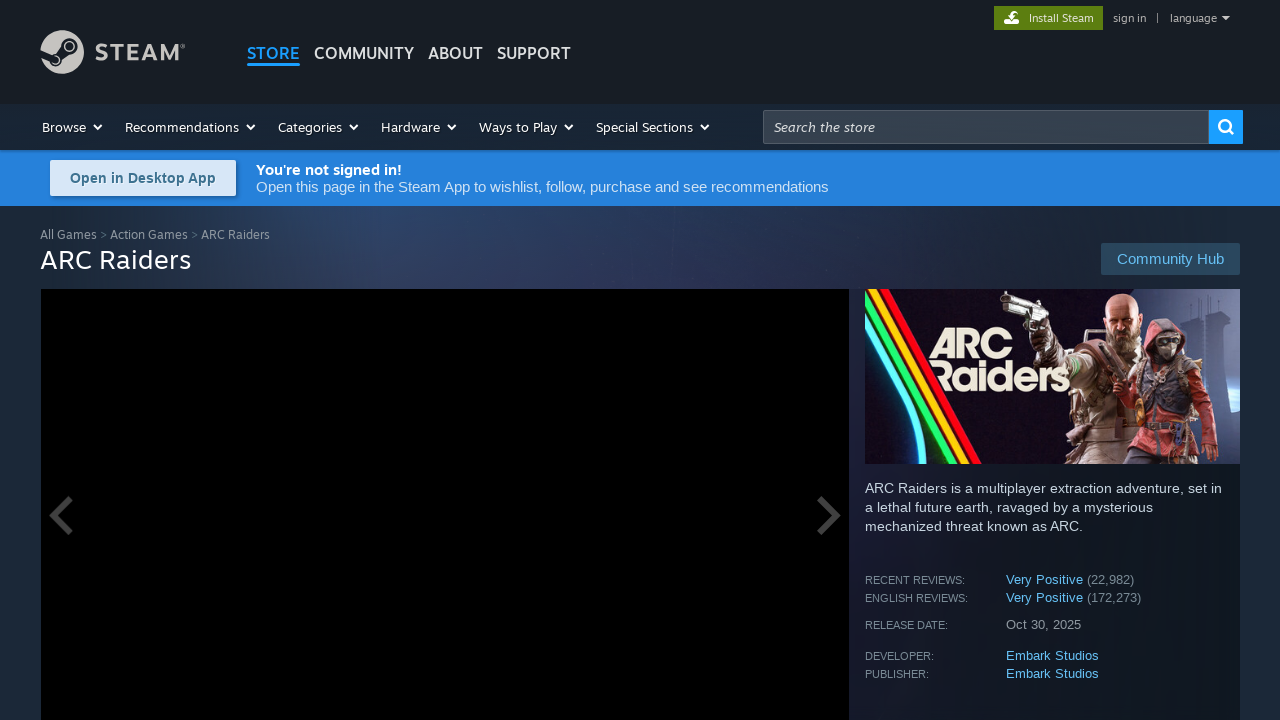

Game details loaded for game 3
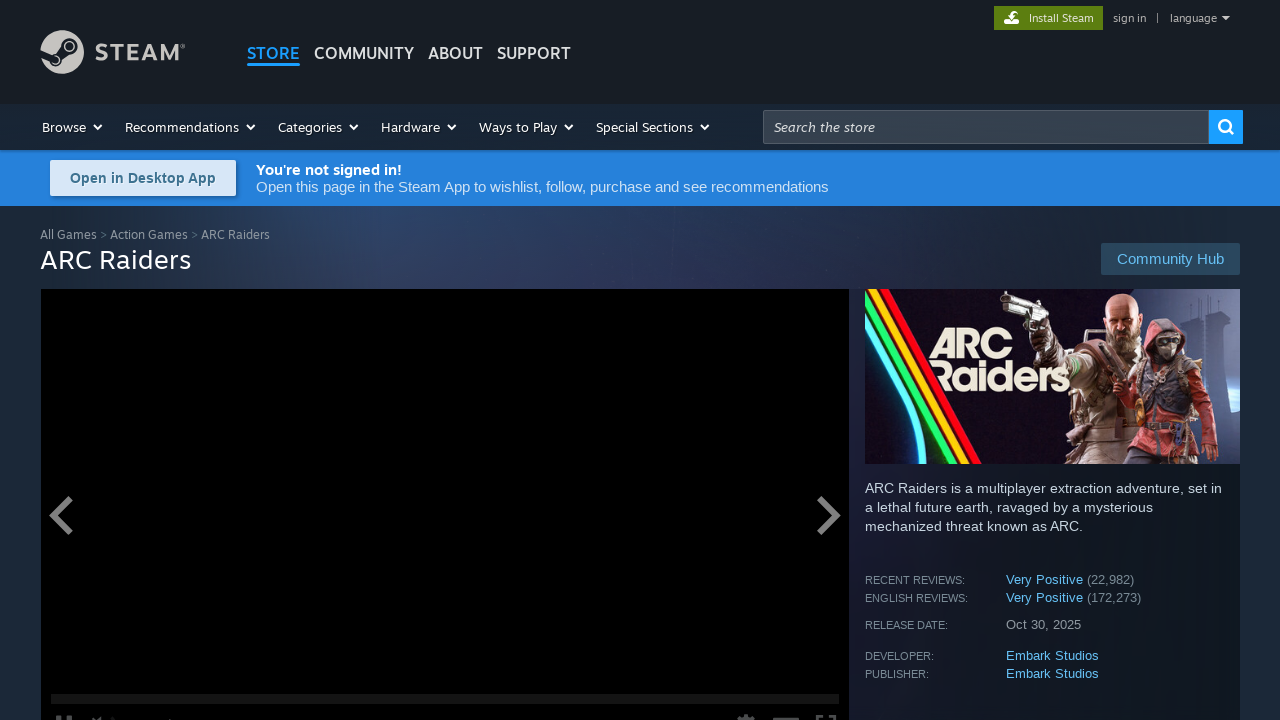

Navigated back from game 3 details page
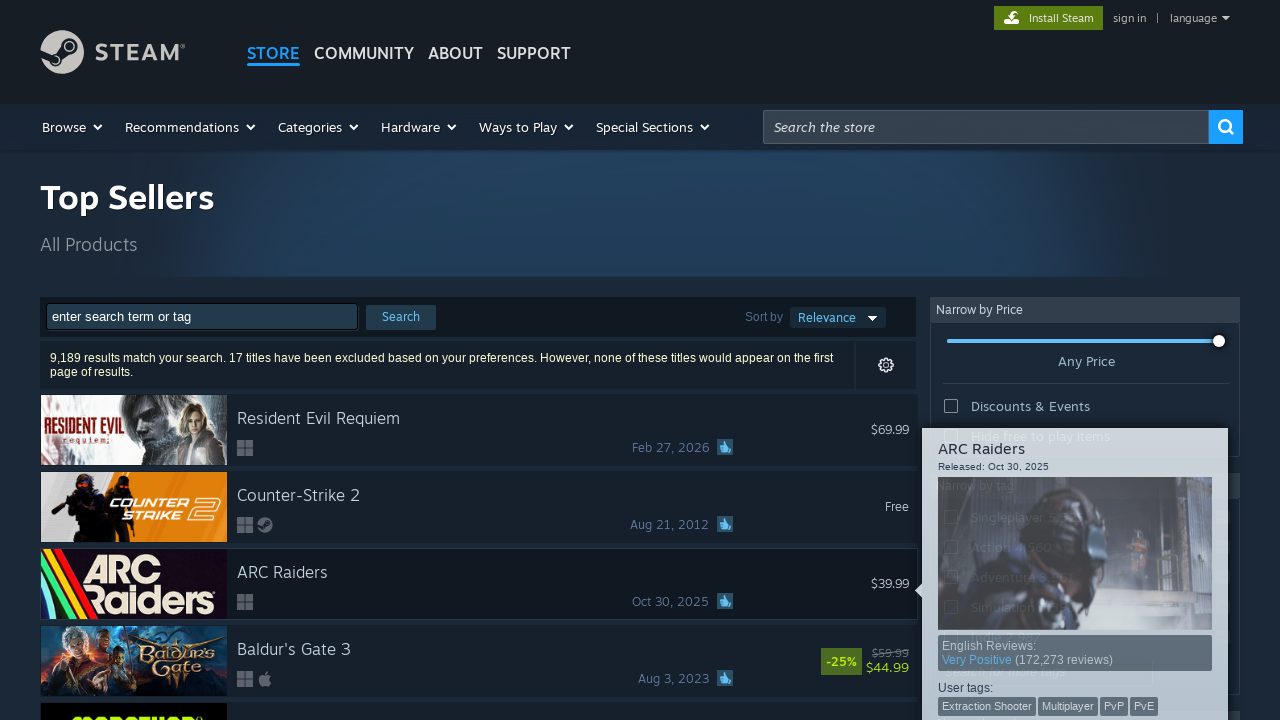

Top sellers search results page loaded
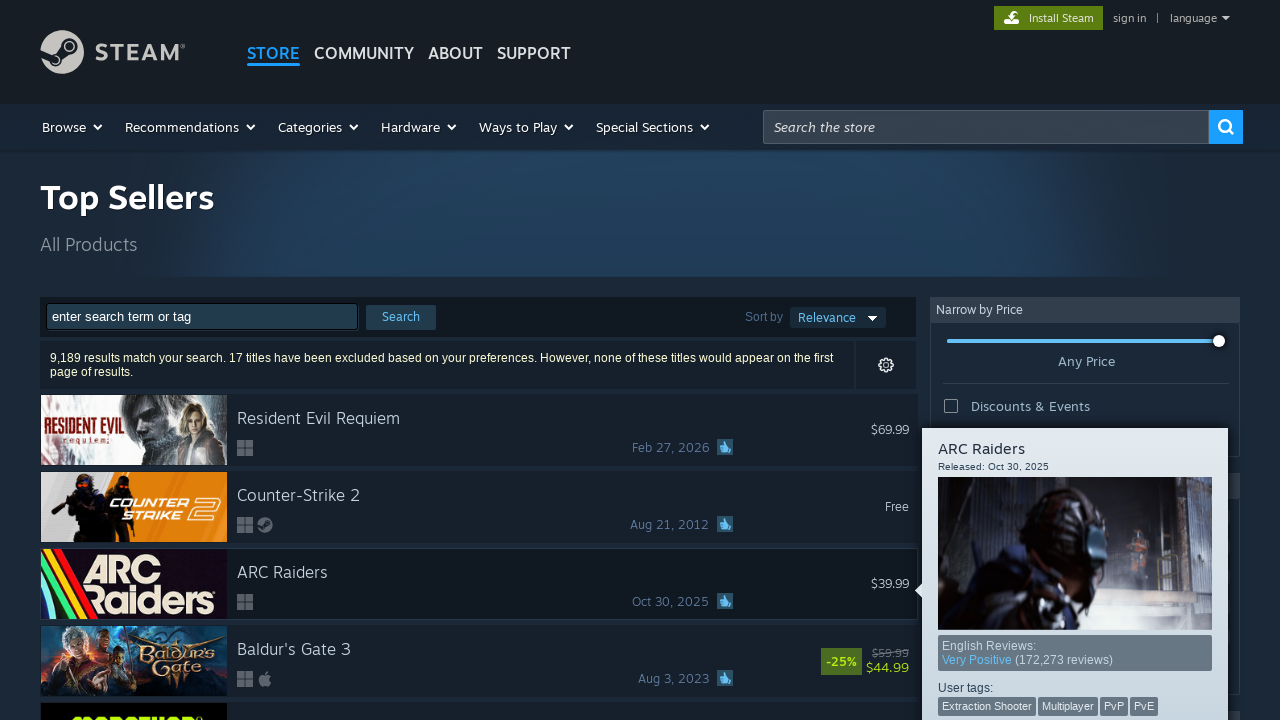

Waited for game link selector (game 4) to be visible
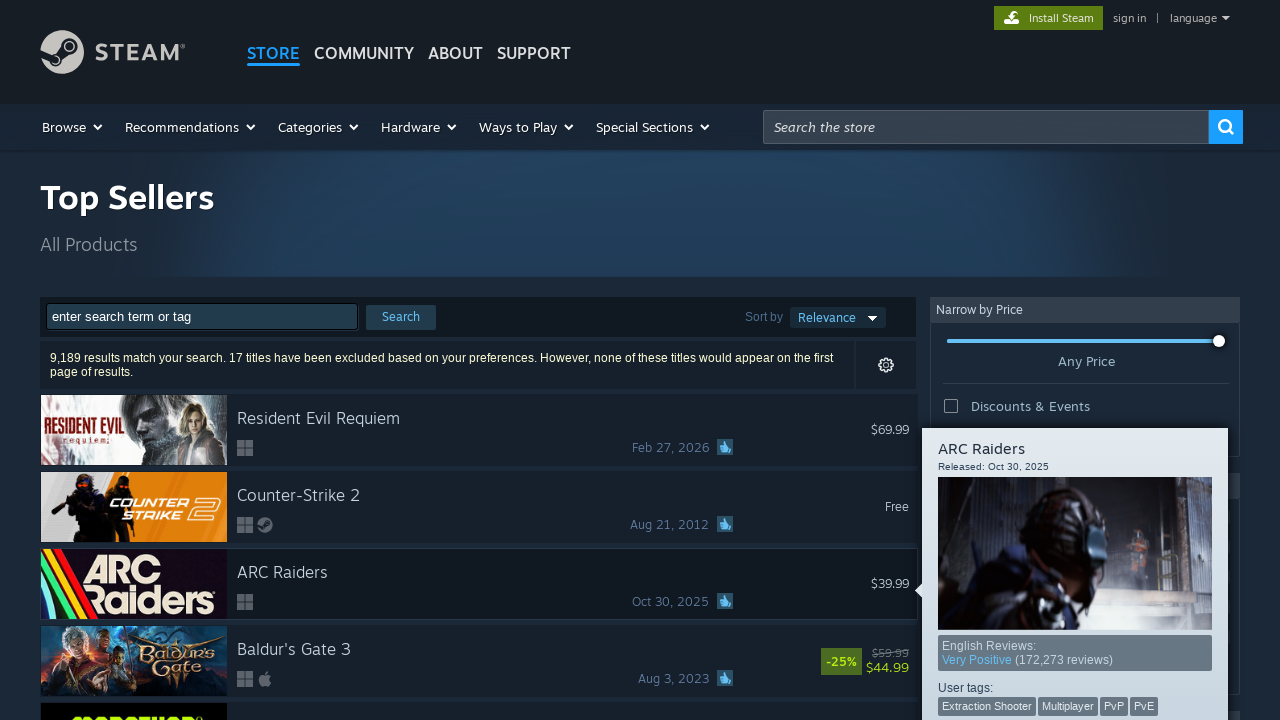

Clicked on game 4 in top sellers list at (479, 661) on #search_resultsRows > a:nth-child(4)
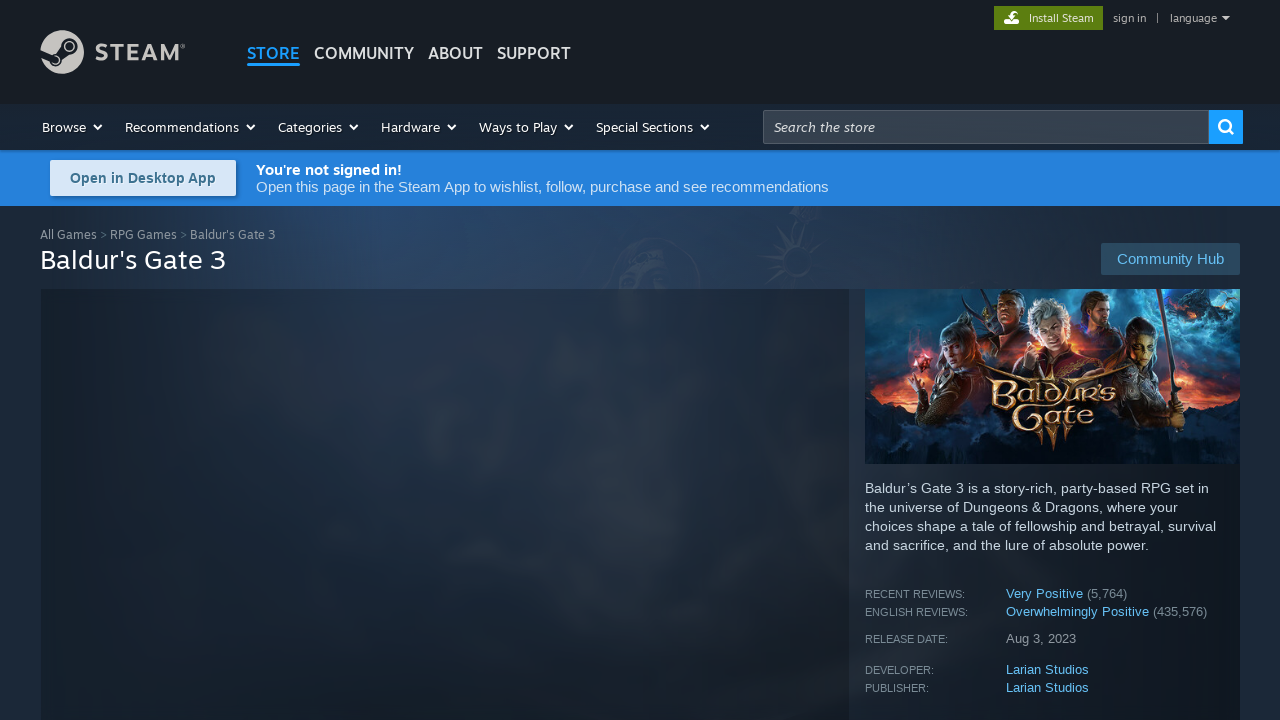

Game page DOM content loaded
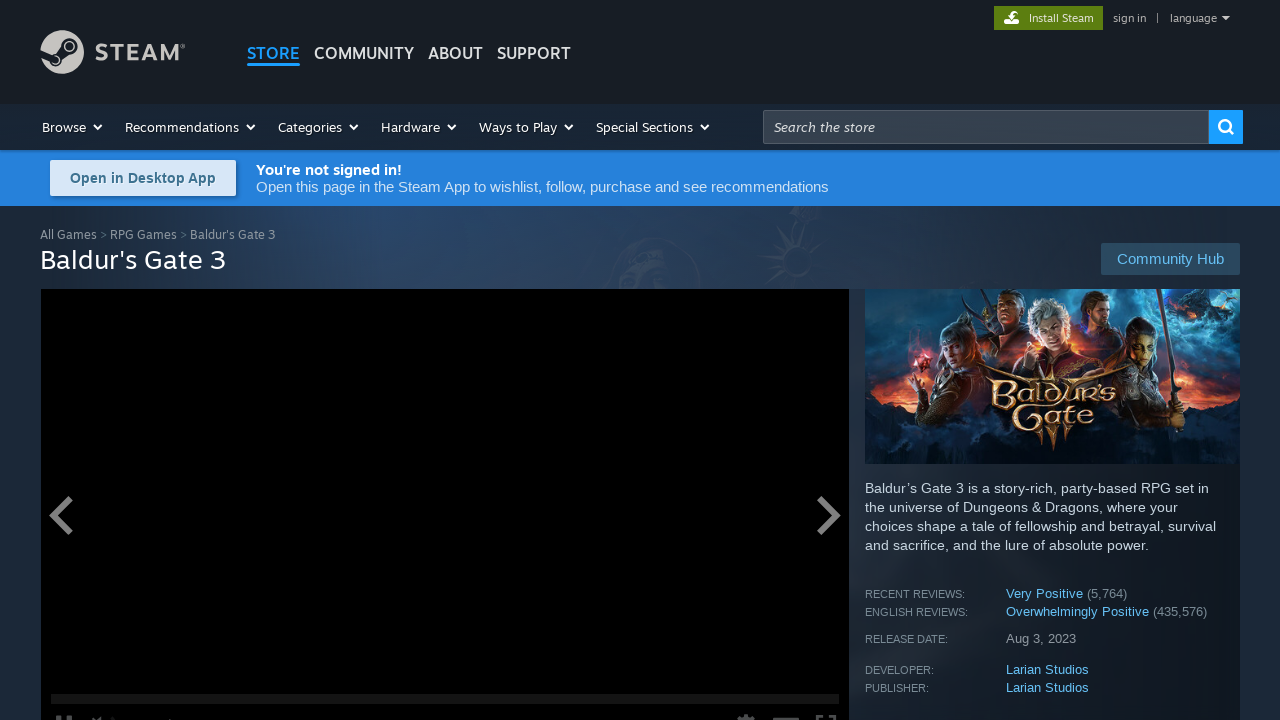

Game details loaded for game 4
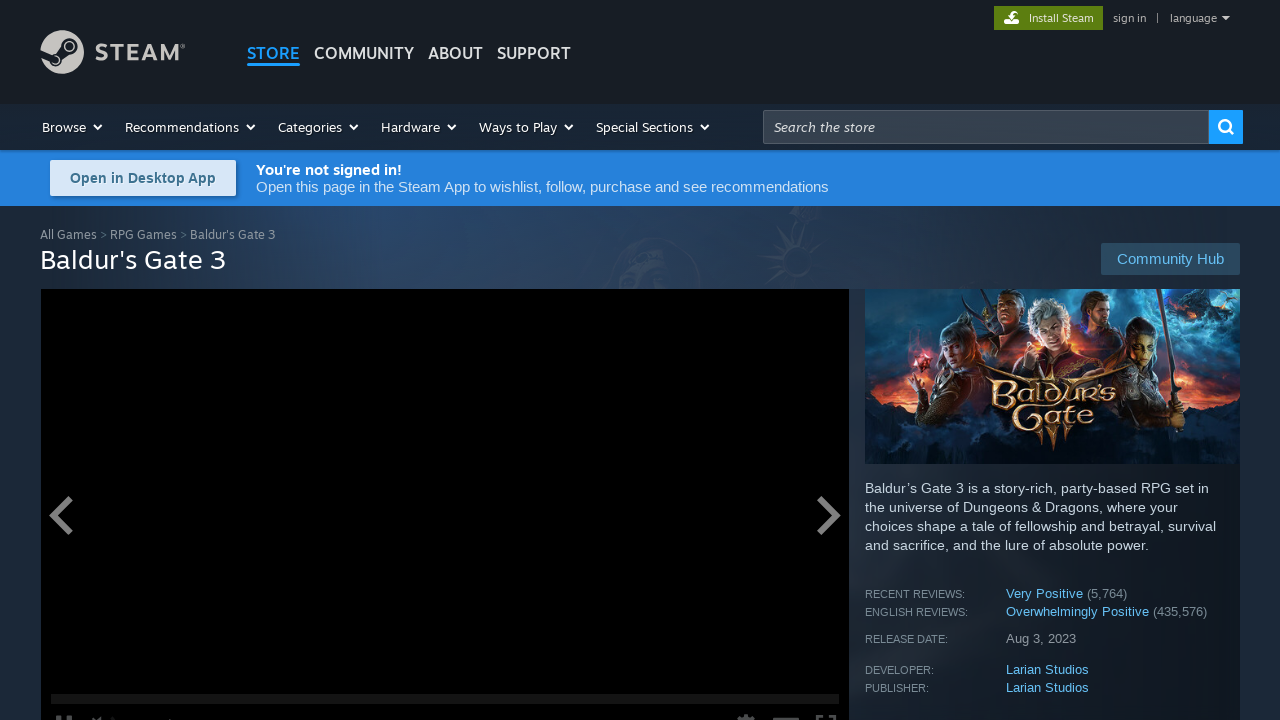

Navigated back from game 4 details page
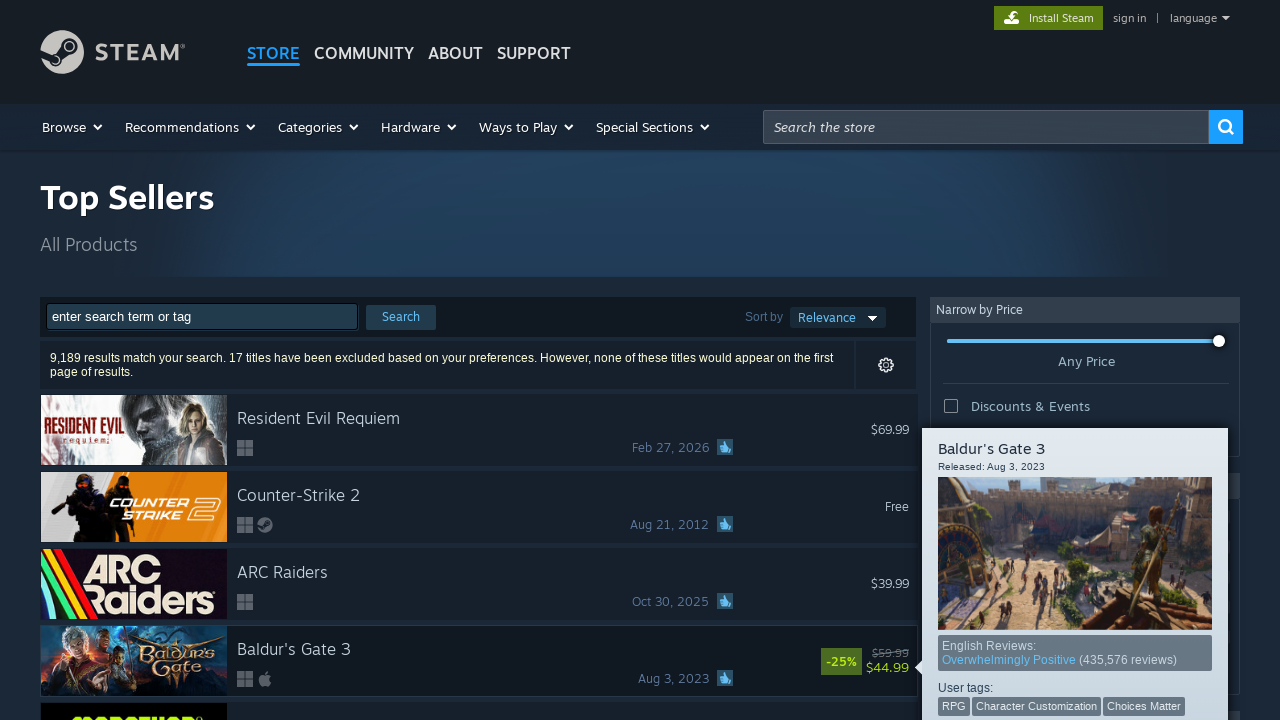

Top sellers search results page loaded
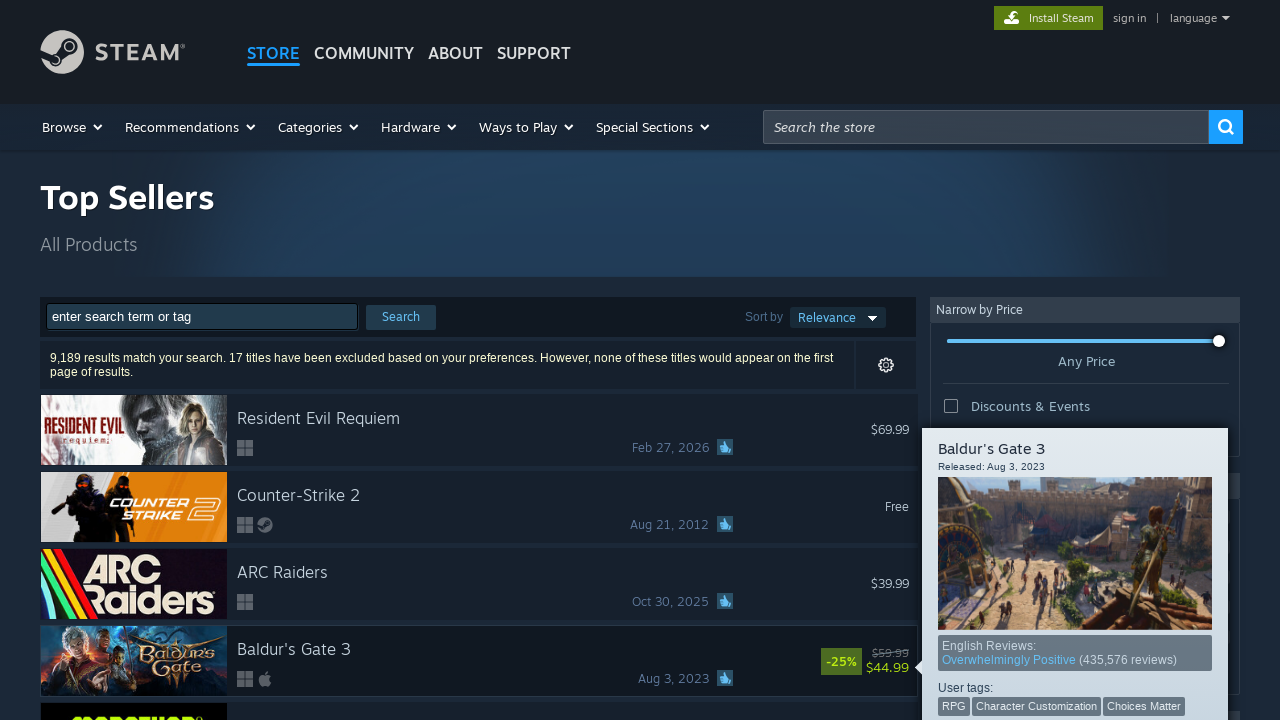

Waited for game link selector (game 5) to be visible
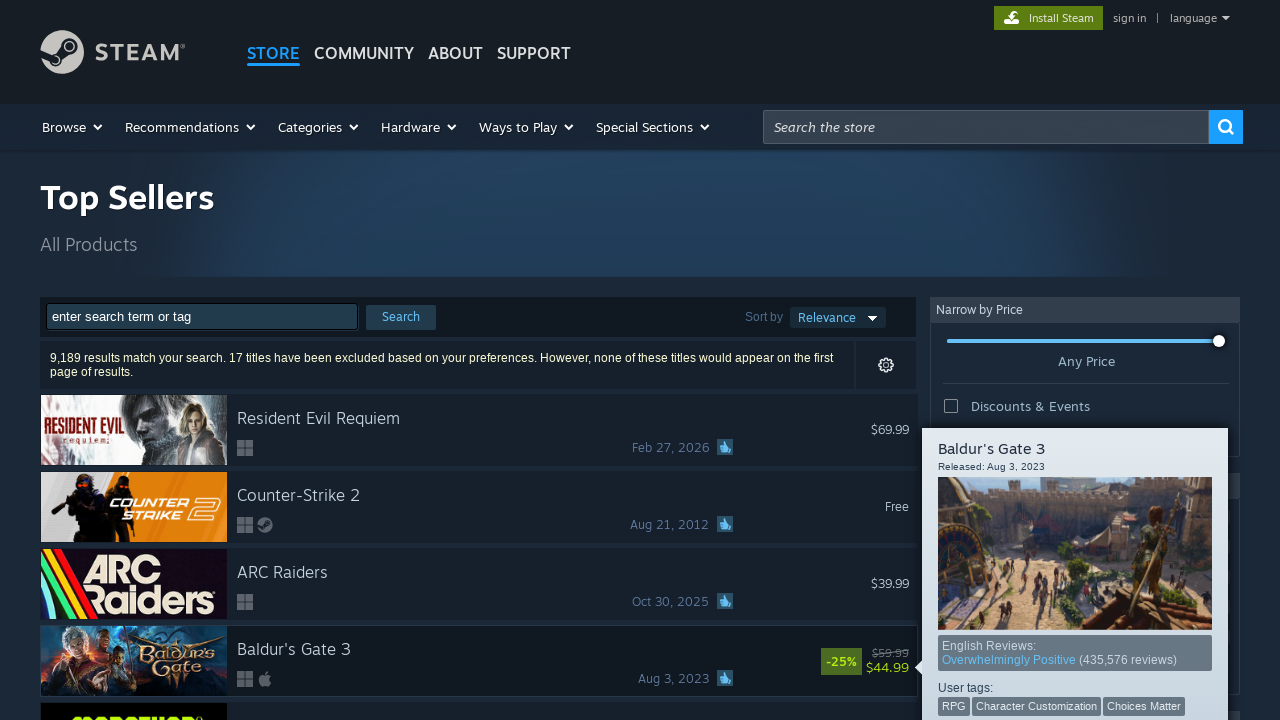

Clicked on game 5 in top sellers list at (479, 684) on #search_resultsRows > a:nth-child(5)
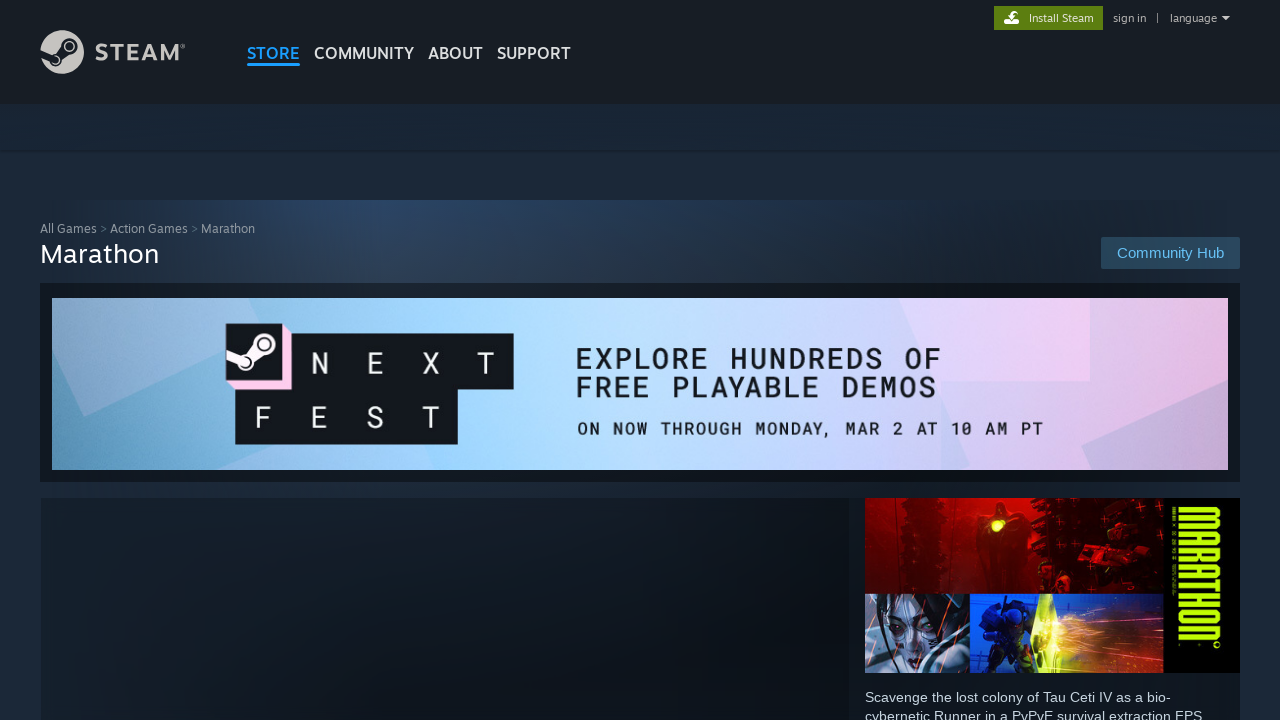

Game page DOM content loaded
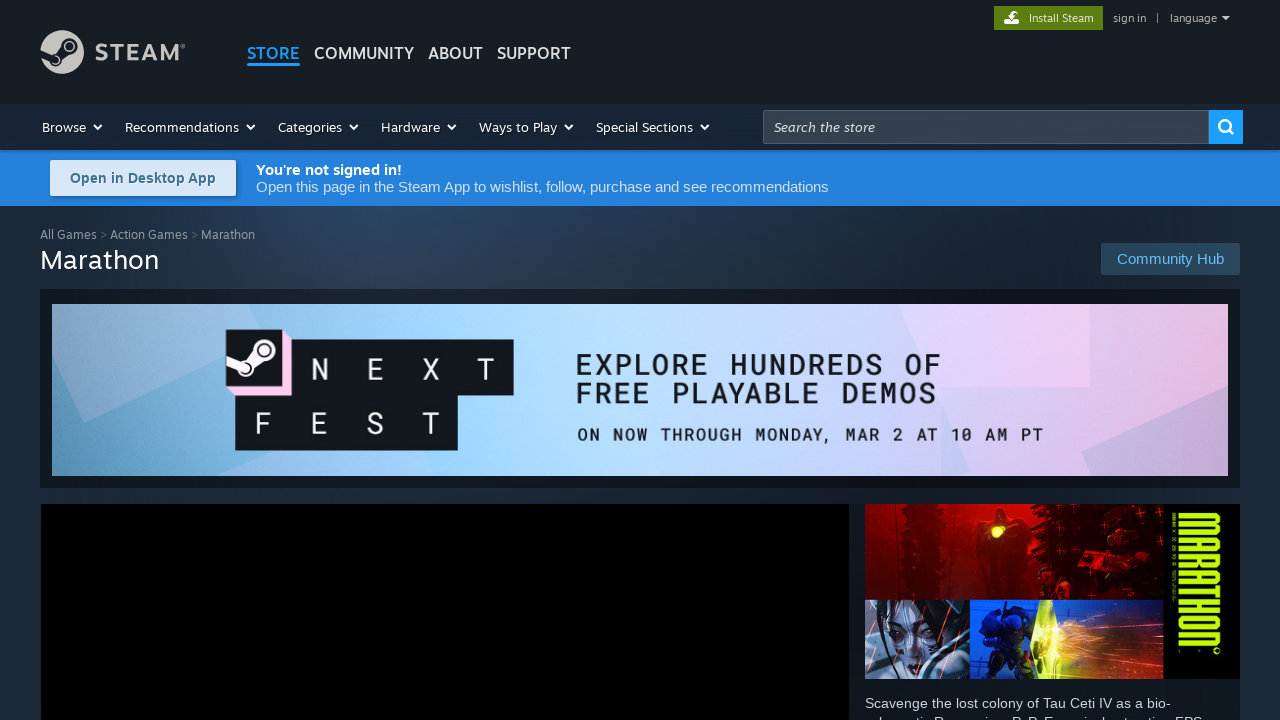

Game details loaded for game 5
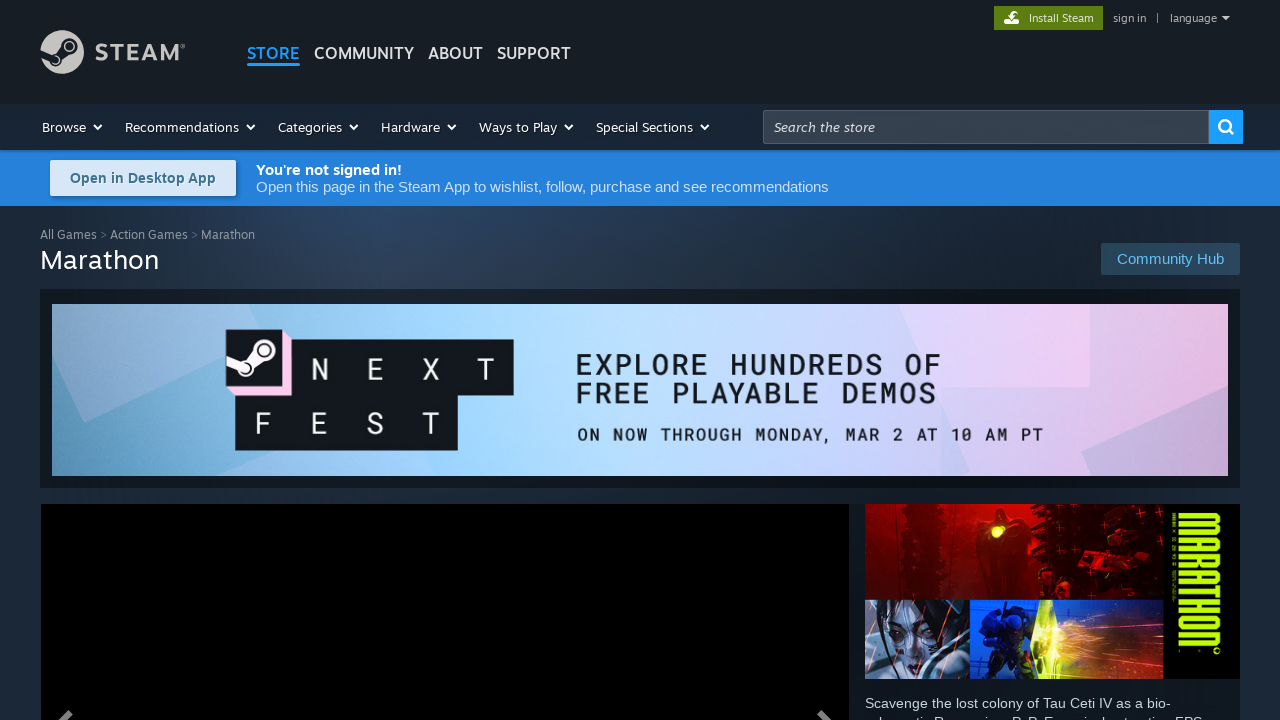

Navigated back from game 5 details page
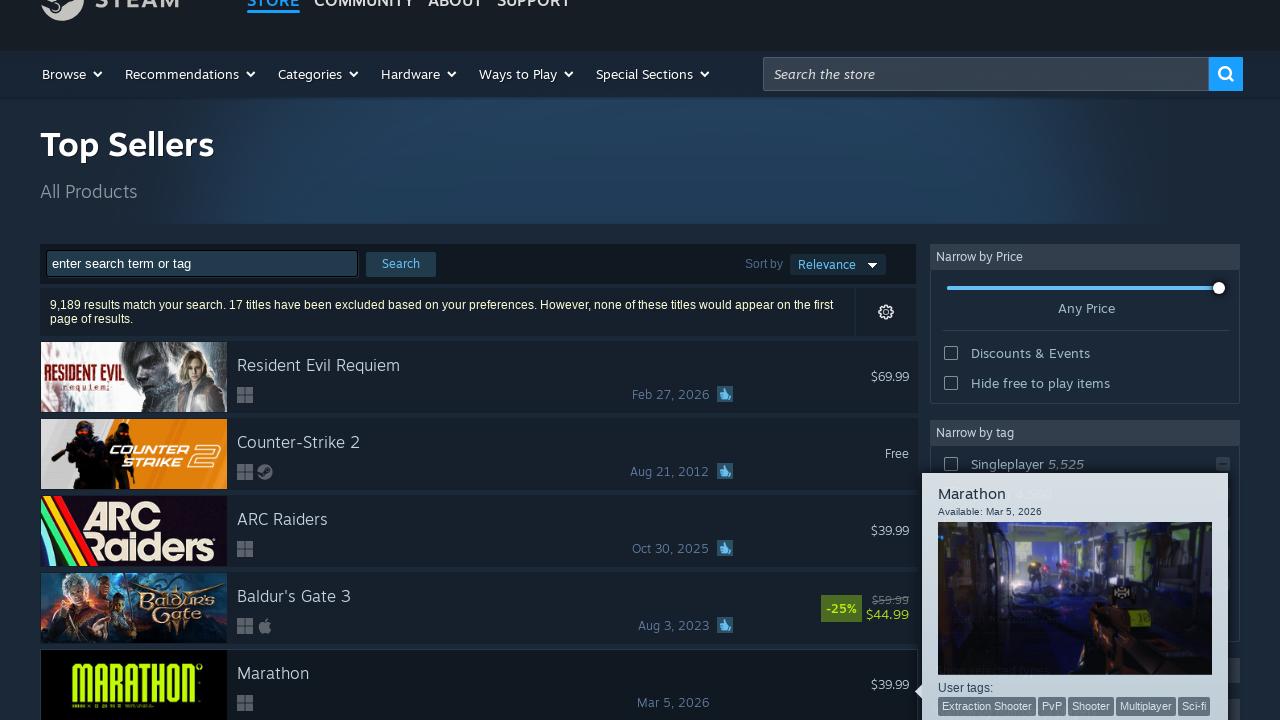

Top sellers search results page loaded
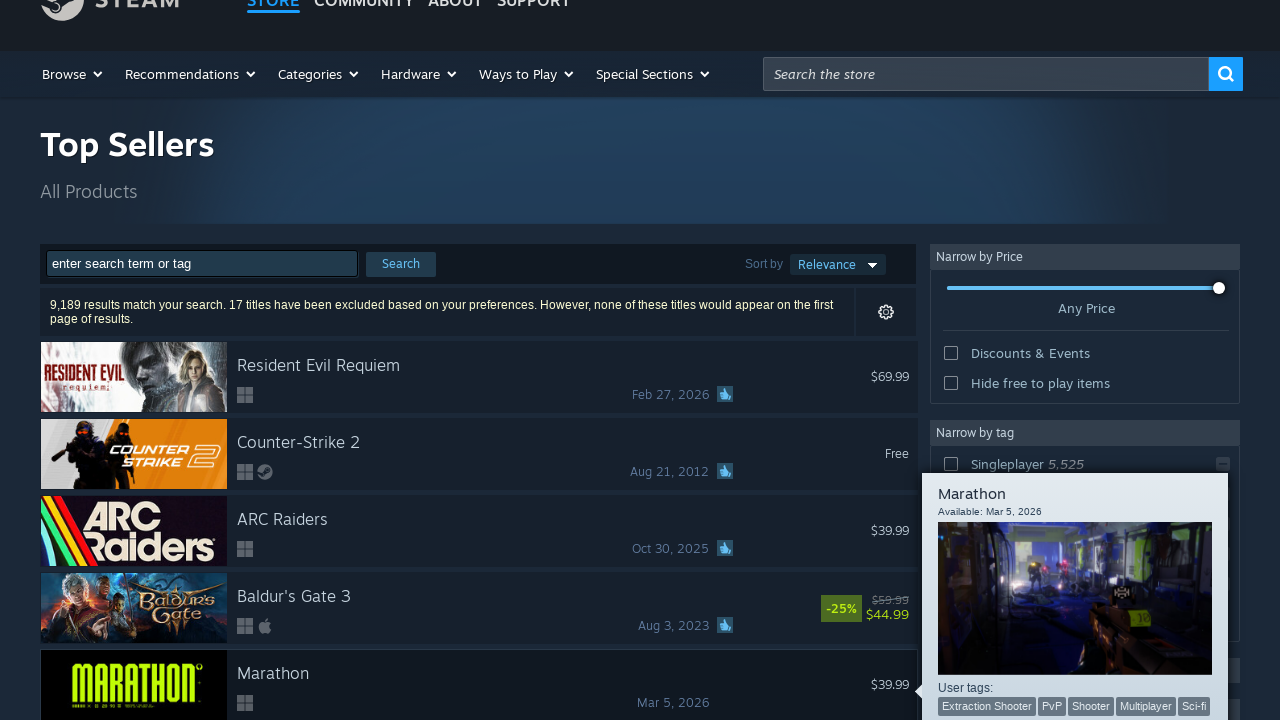

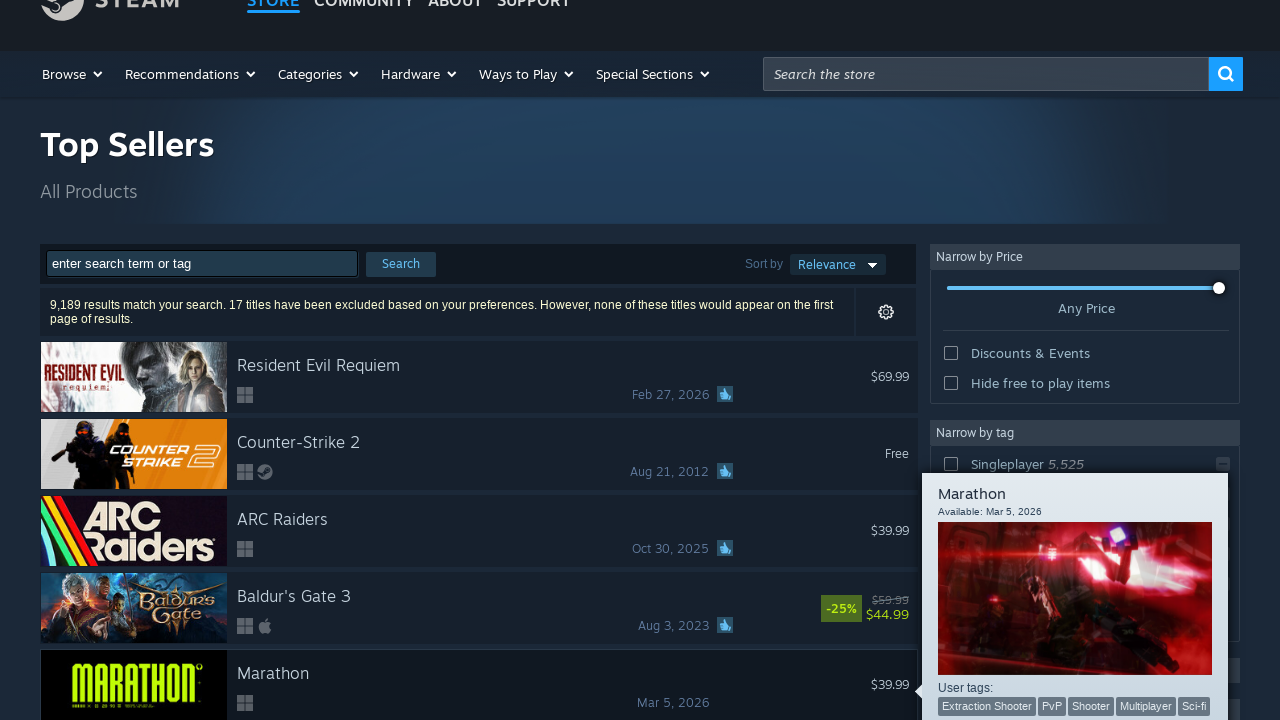